Tests various click interactions including single click, double click, and right-click on different elements

Starting URL: http://sahitest.com/demo/clicks.htm

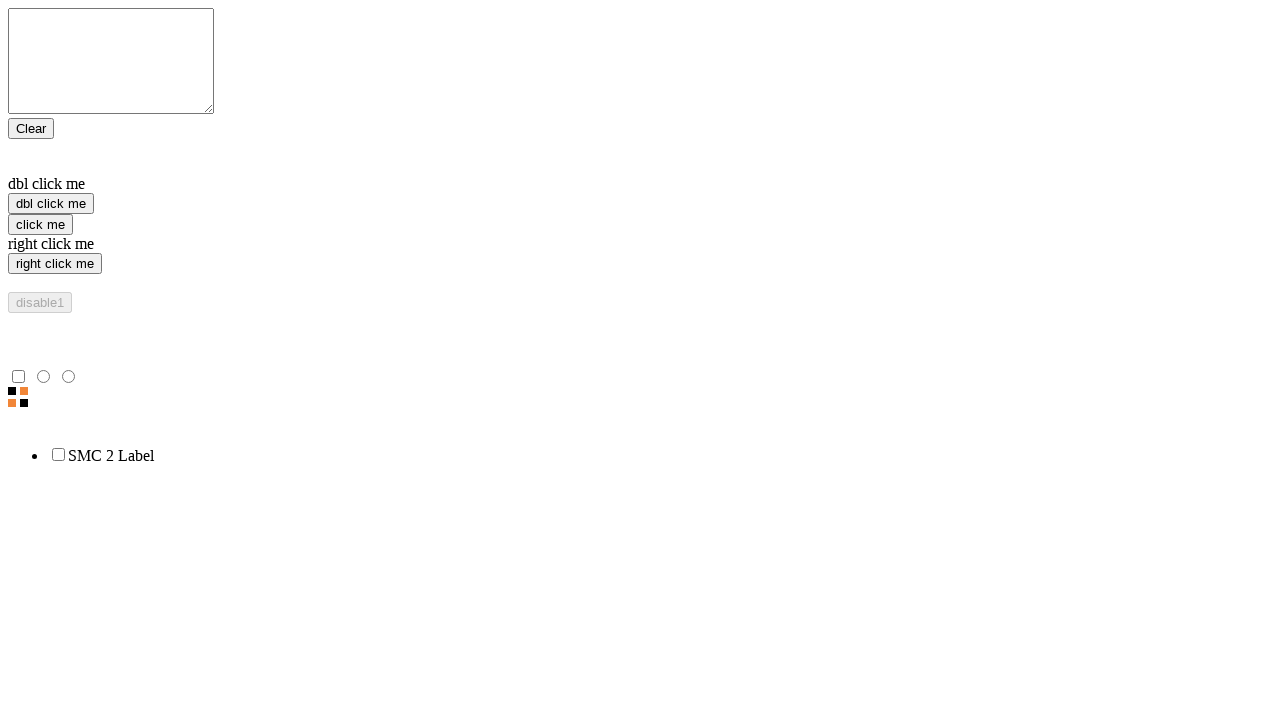

Performed single click on 'click me' button at (40, 224) on input[value='click me']
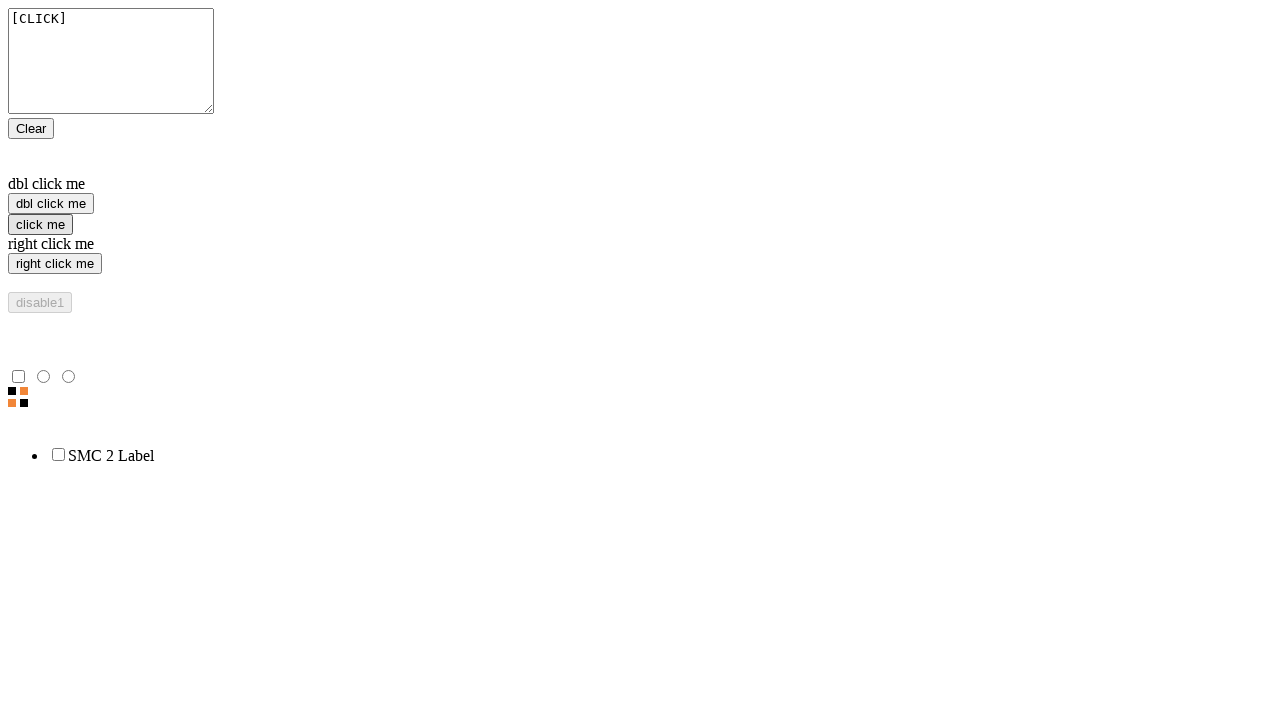

Performed double click on double-click input element at (51, 204) on input[ondblclick='dcl(event)']
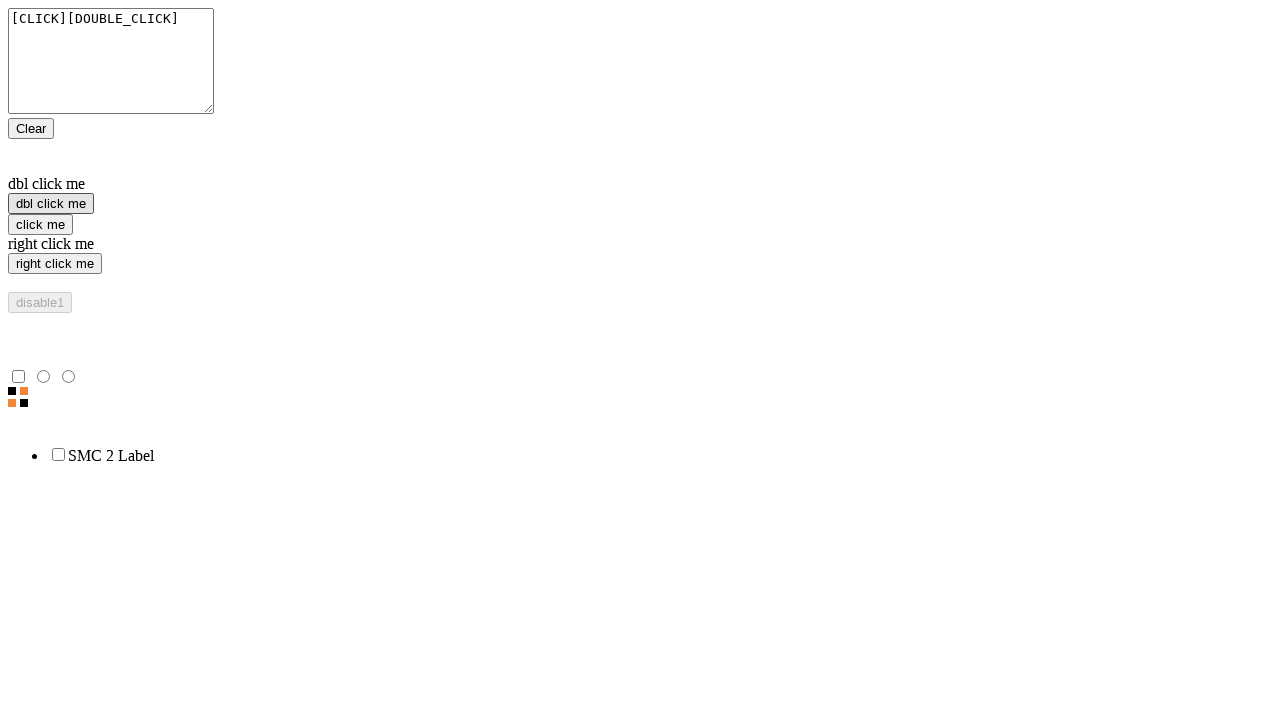

Performed right-click on context menu input element at (55, 264) on input[oncontextmenu='rcl(event)']
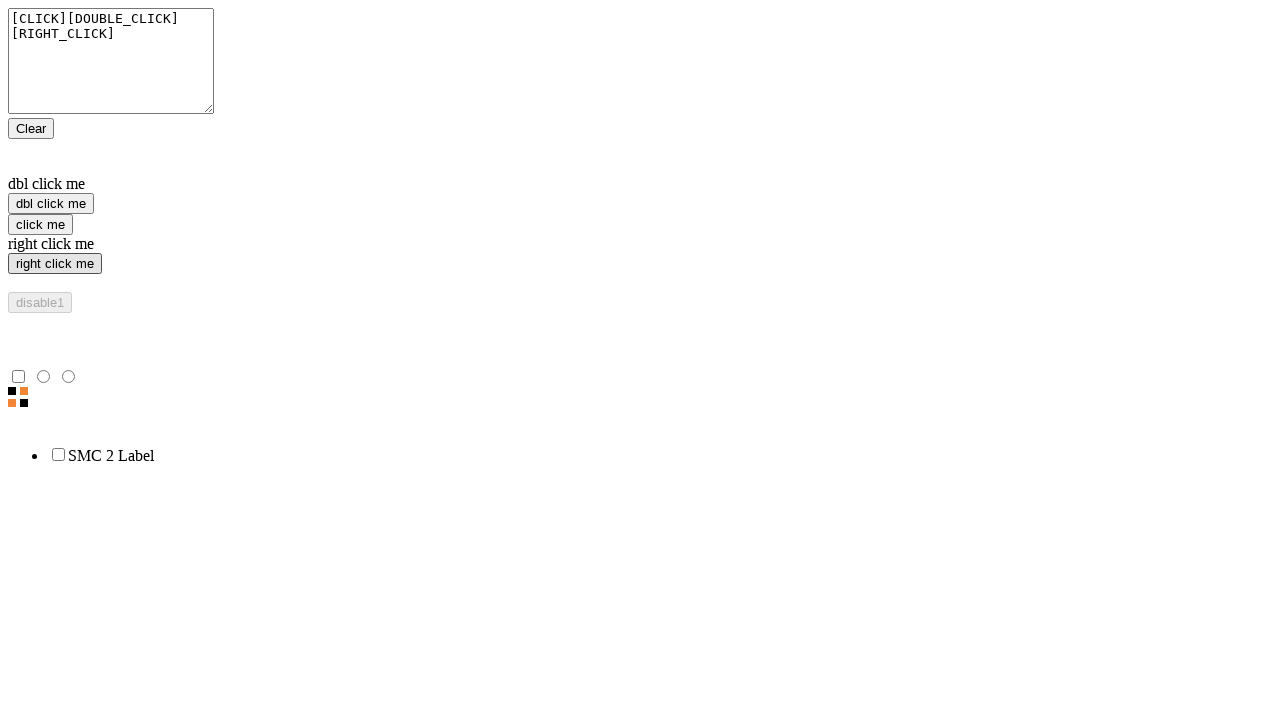

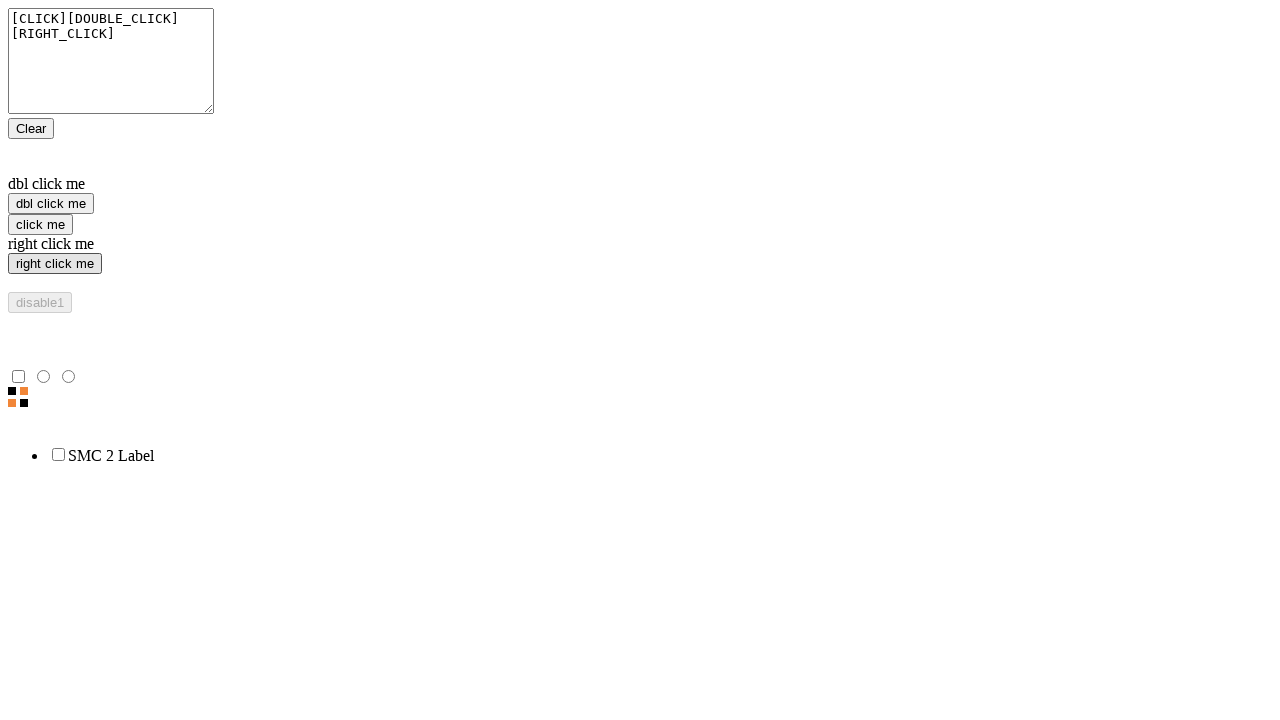